Navigates to the HauiFood website and verifies the page title is retrieved successfully

Starting URL: https://hauifood.com/

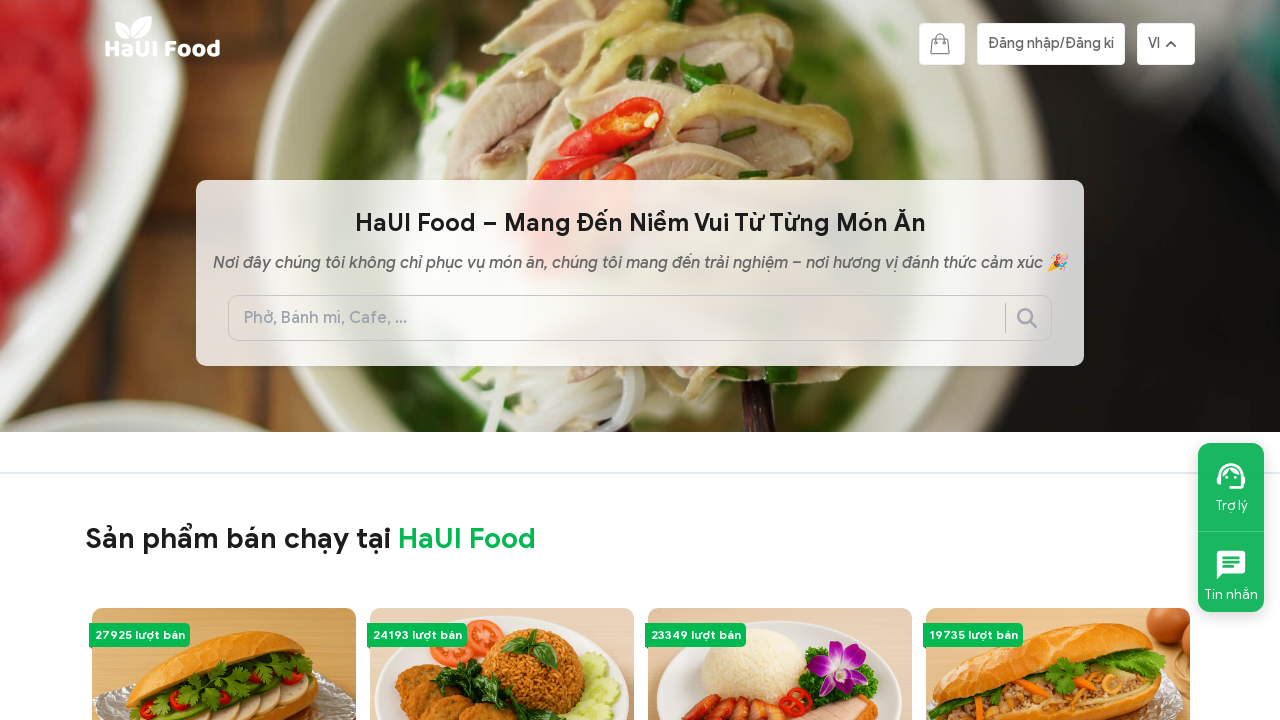

Navigated to HauiFood website at https://hauifood.com/
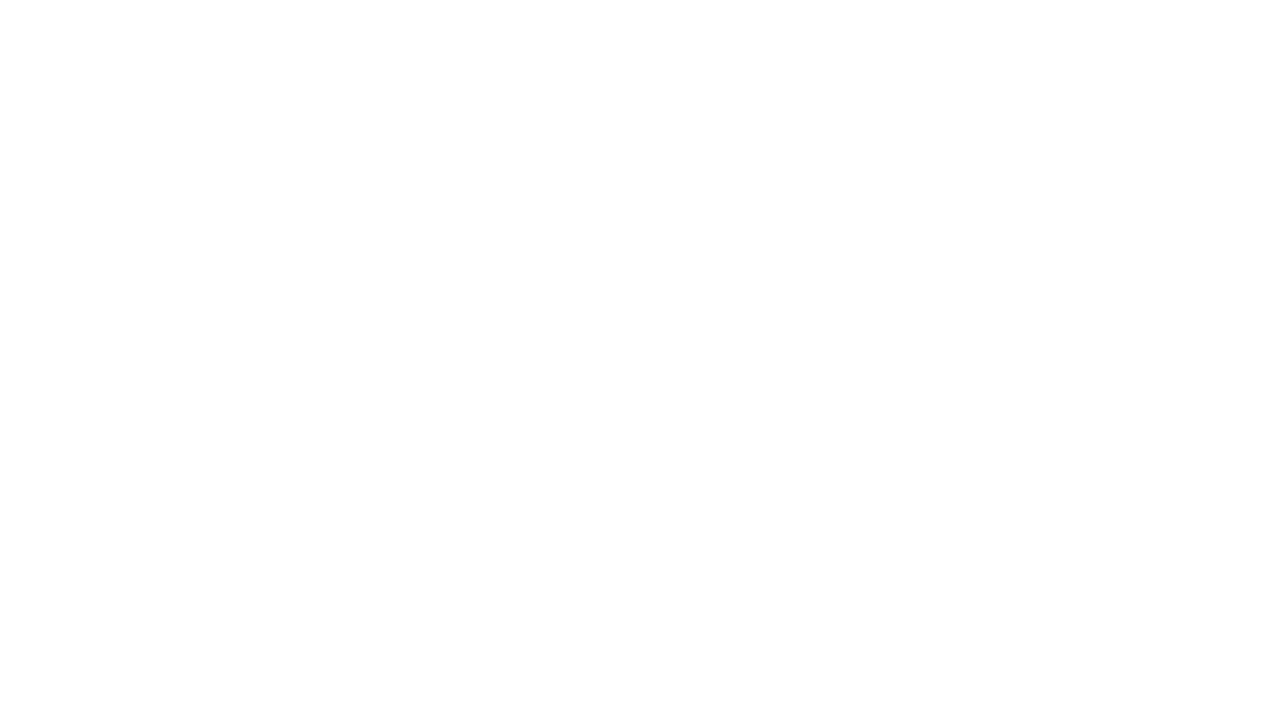

Retrieved page title: HaUI Food | Ứng dụng đặt đồ ăn trực tuyến tại HaUI
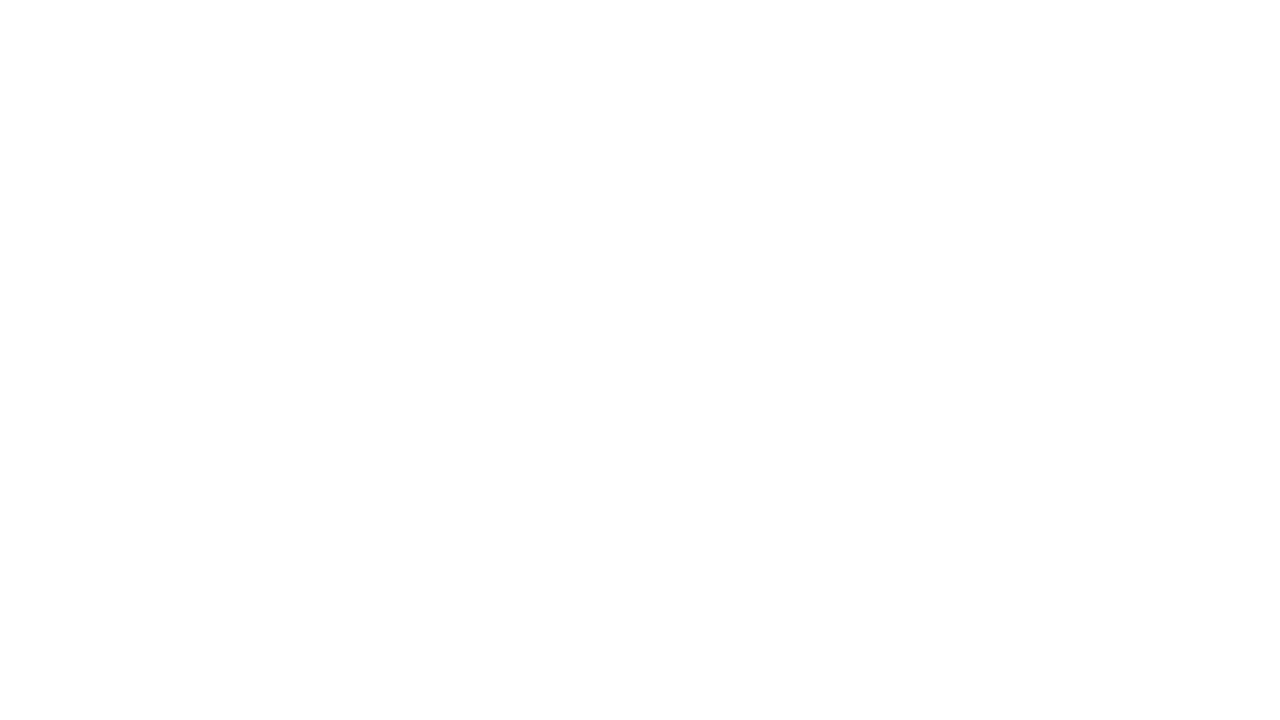

Printed page title to console
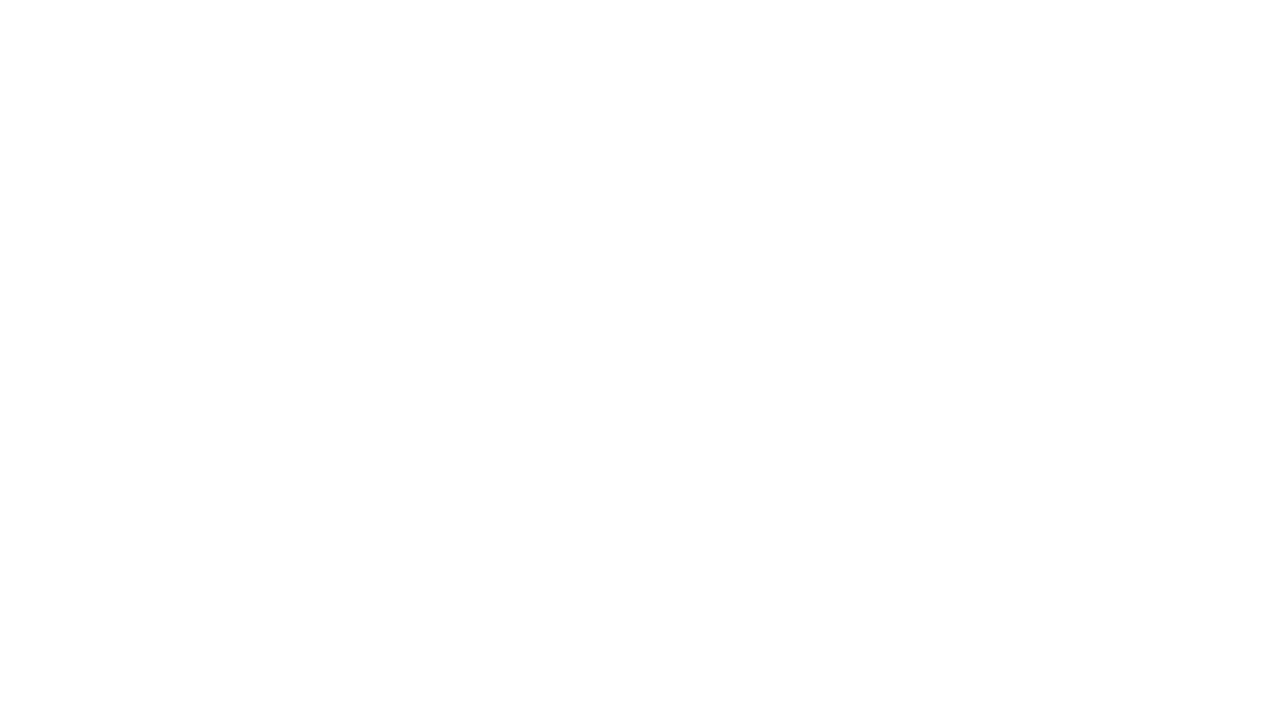

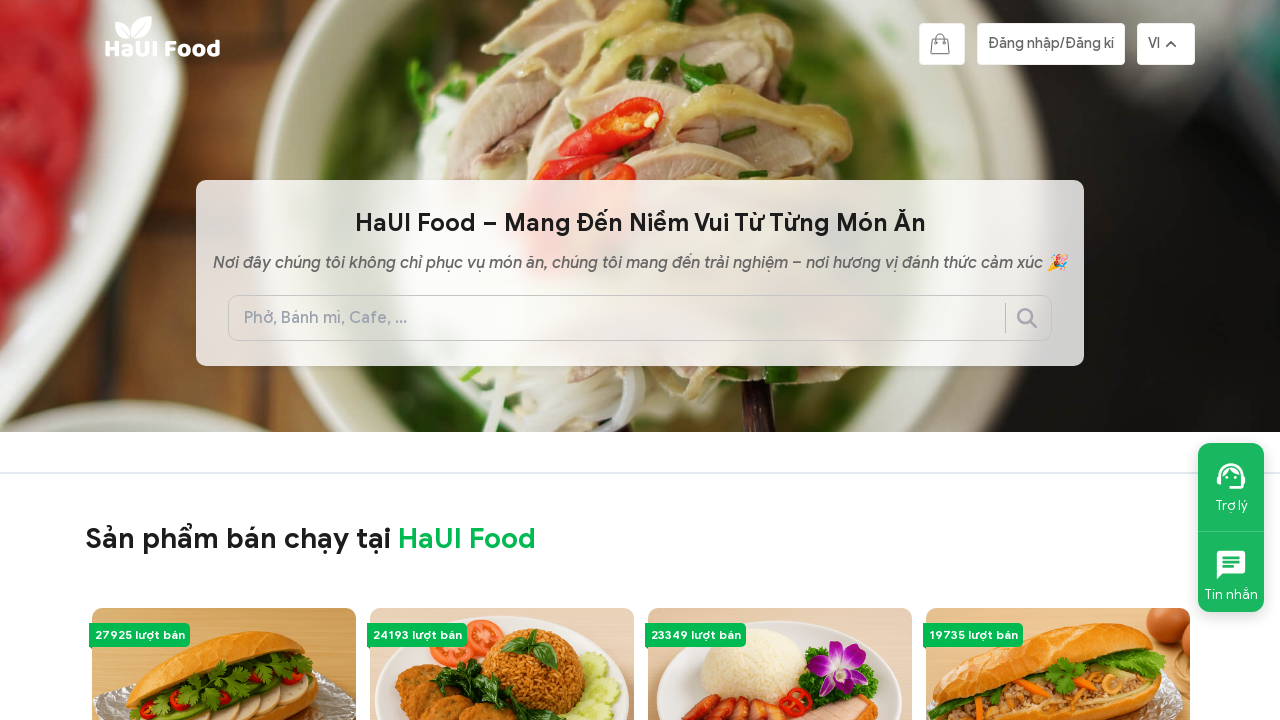